Tests dynamic controls by clicking the Remove button and verifying that the "It's gone!" message is displayed after the checkbox is removed

Starting URL: https://the-internet.herokuapp.com/dynamic_controls

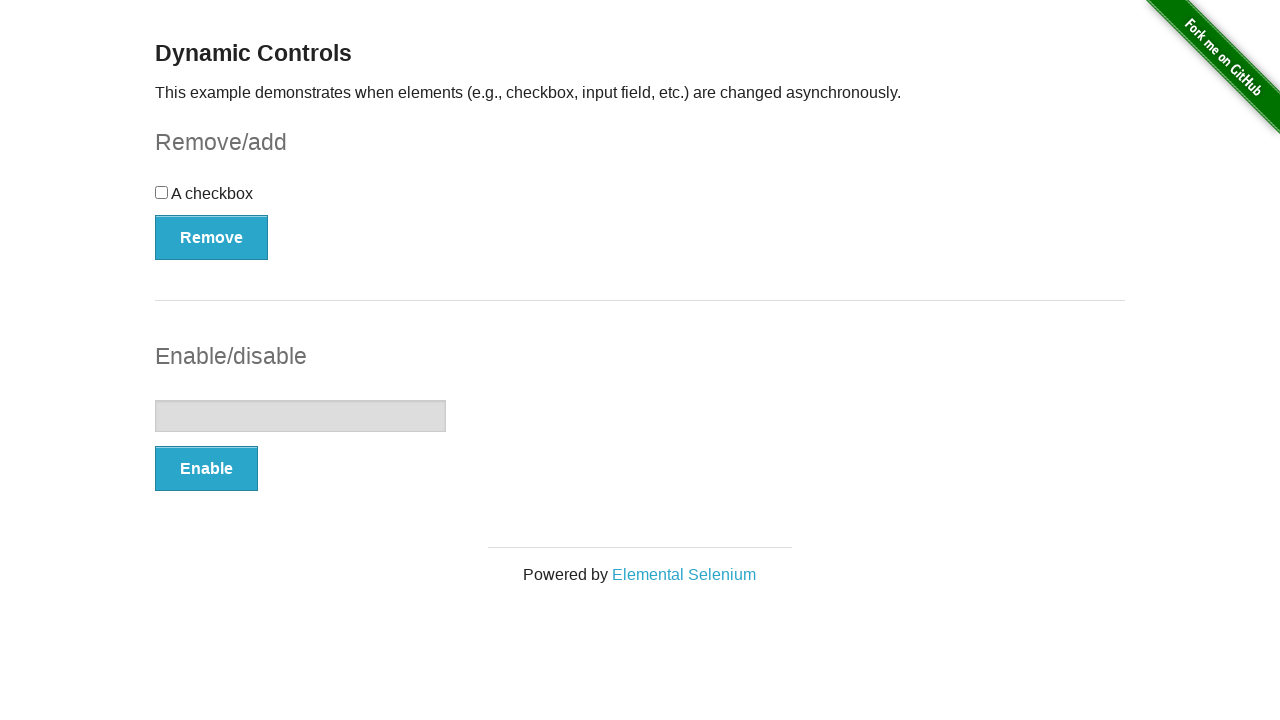

Clicked the Remove button to remove the checkbox at (212, 237) on xpath=//*[text()='Remove']
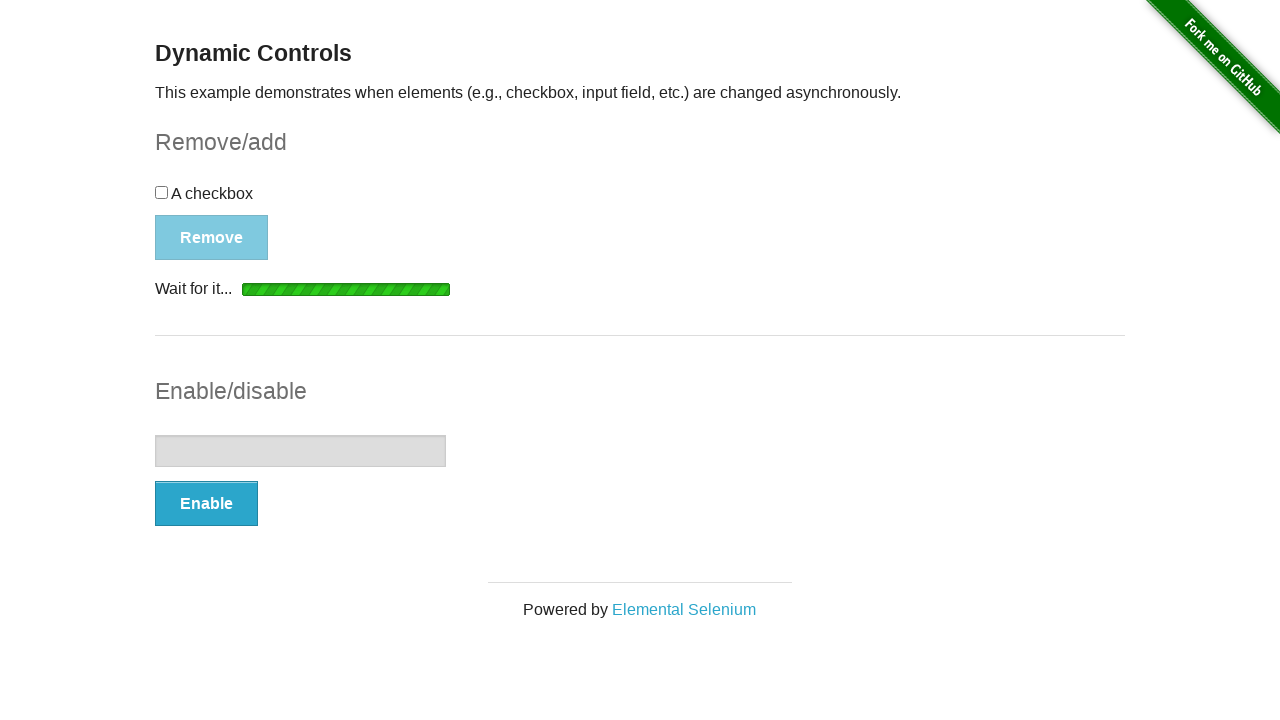

Waited for the 'It's gone!' message to appear
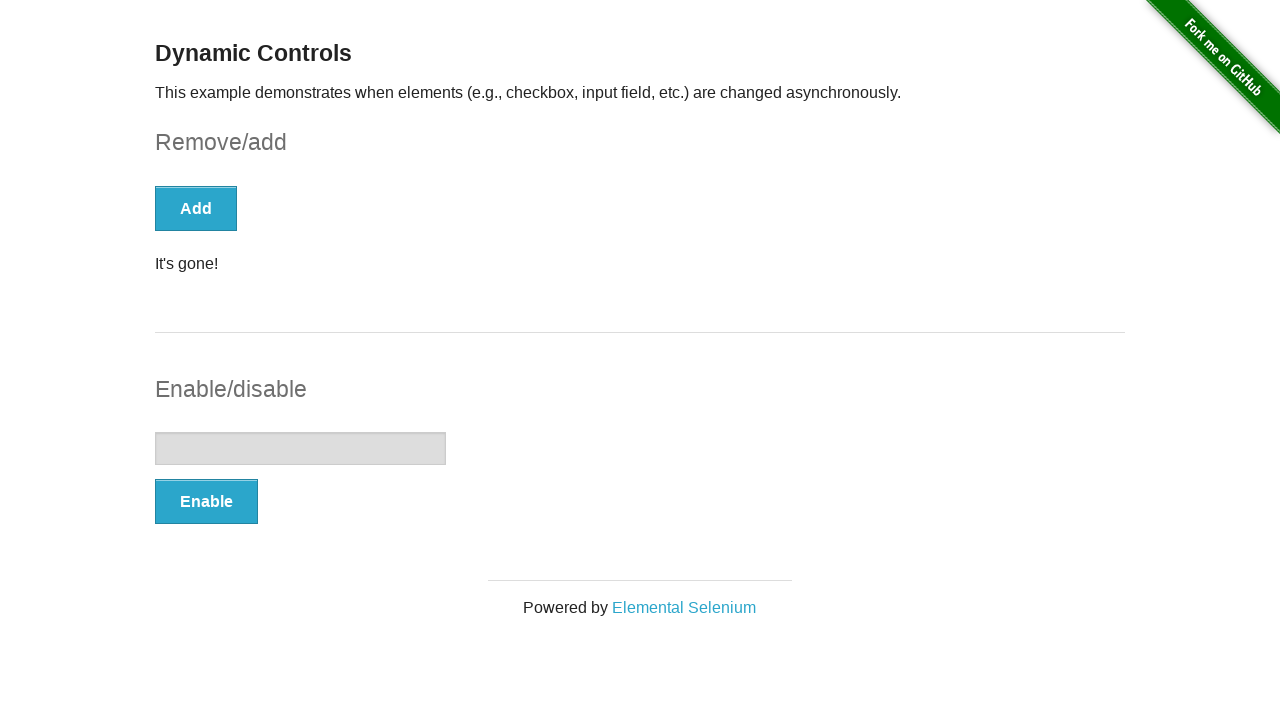

Located the message element
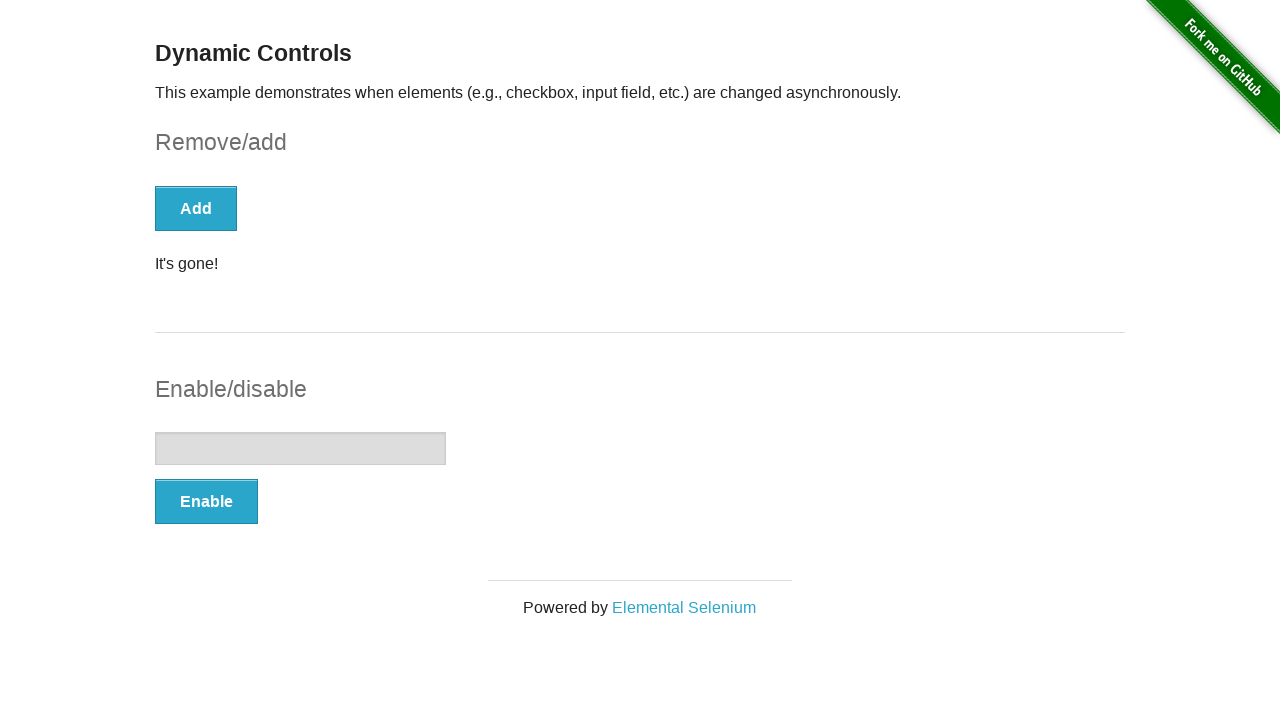

Verified that the 'It's gone!' message is visible
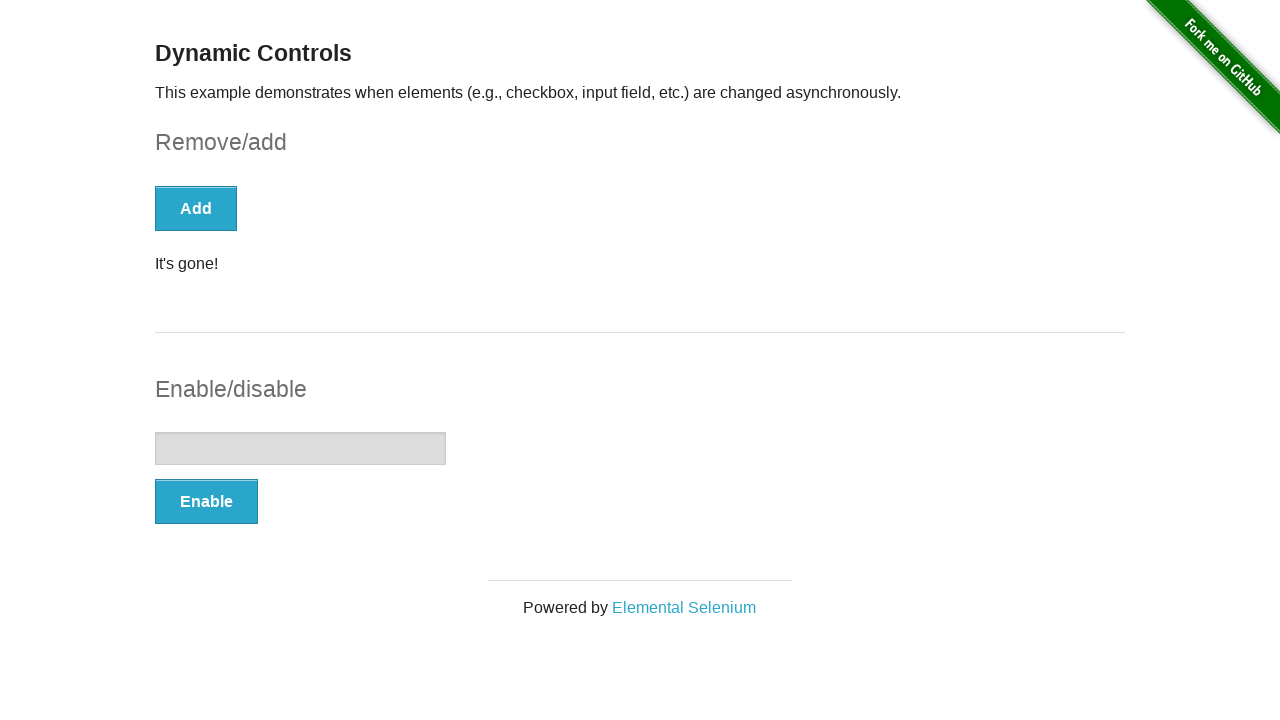

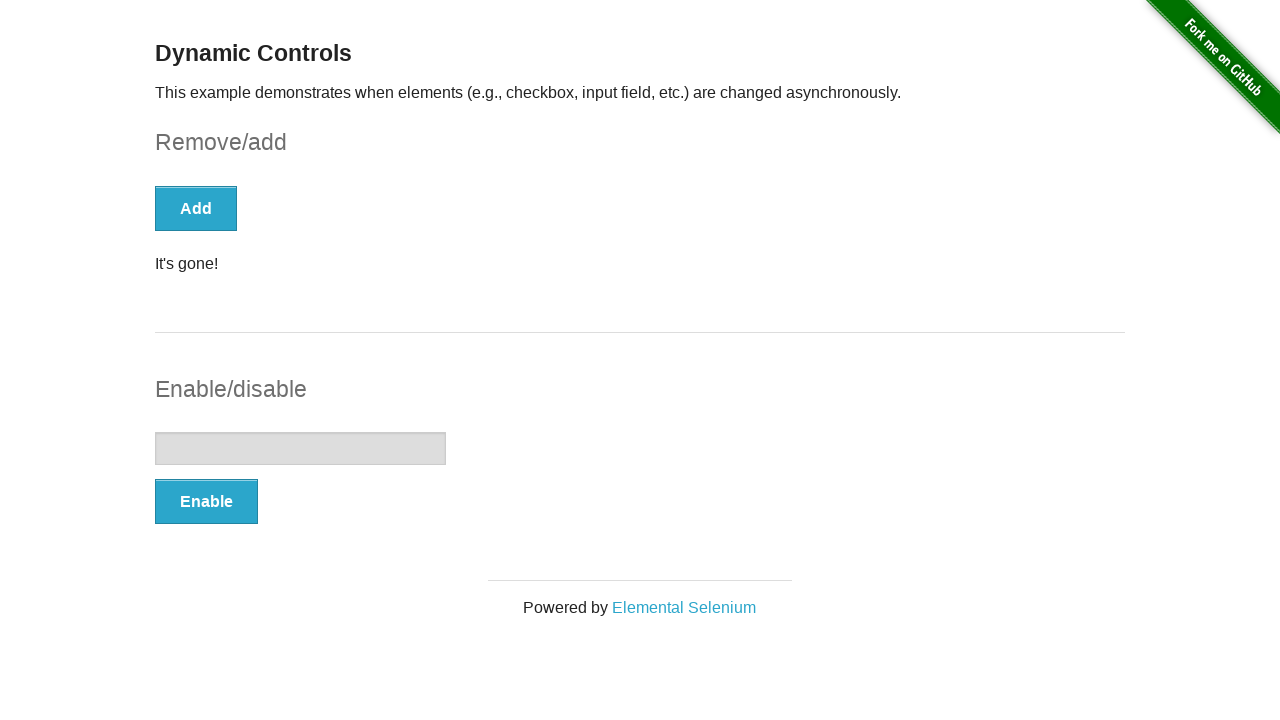